Tests drag and drop functionality on the jQuery UI demo page by switching to an iframe and dragging an element to a droppable target

Starting URL: https://jqueryui.com/droppable/

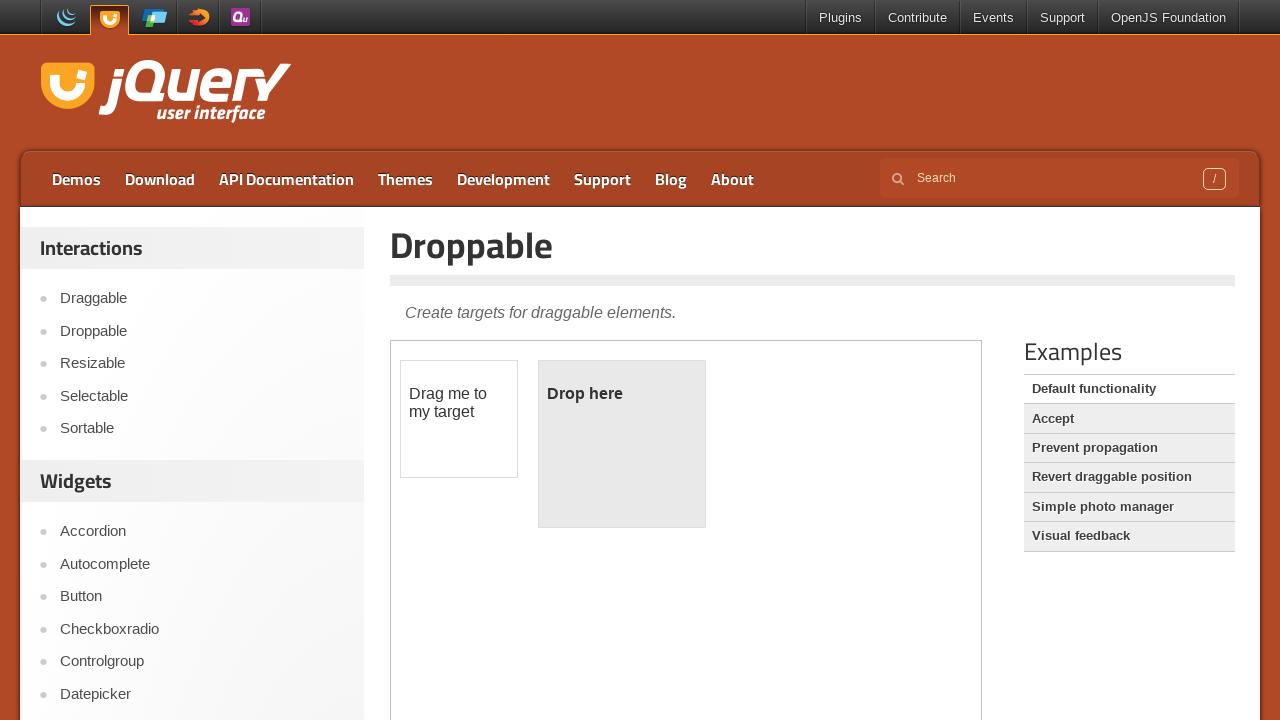

Located the demo iframe for drag and drop functionality
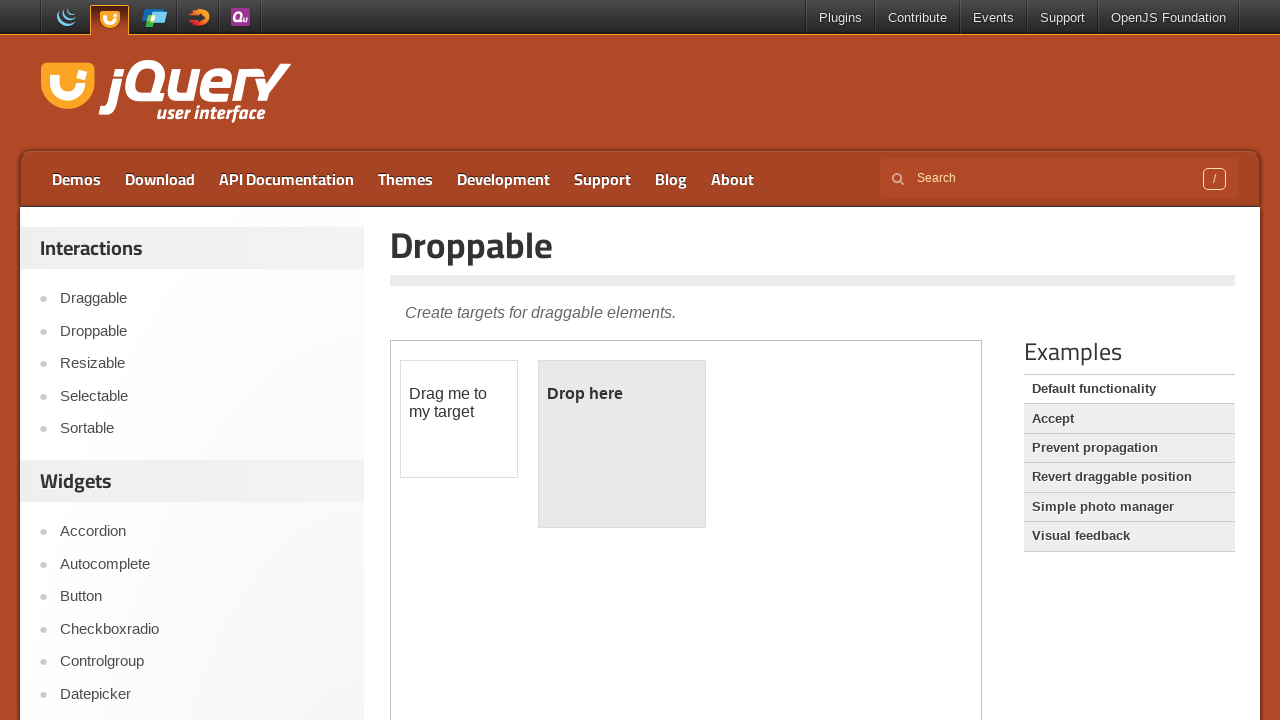

Located the draggable element within the iframe
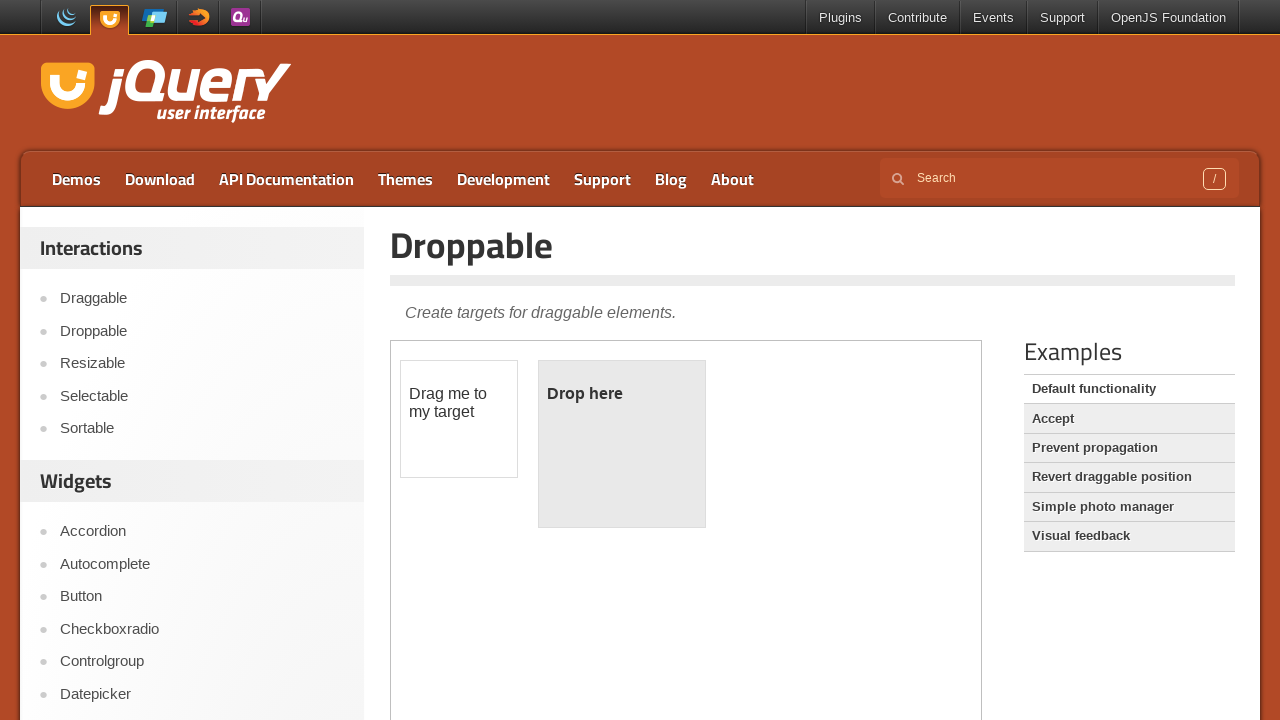

Located the droppable target element within the iframe
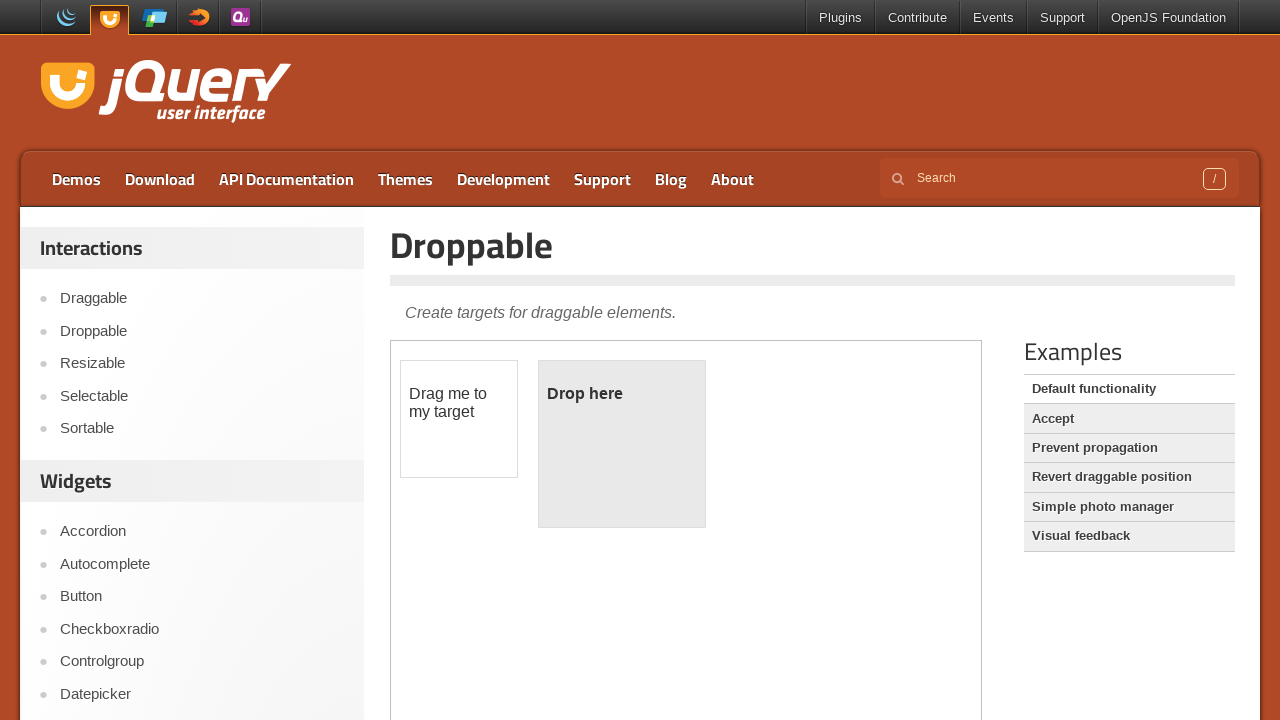

Successfully dragged the draggable element to the droppable target at (622, 444)
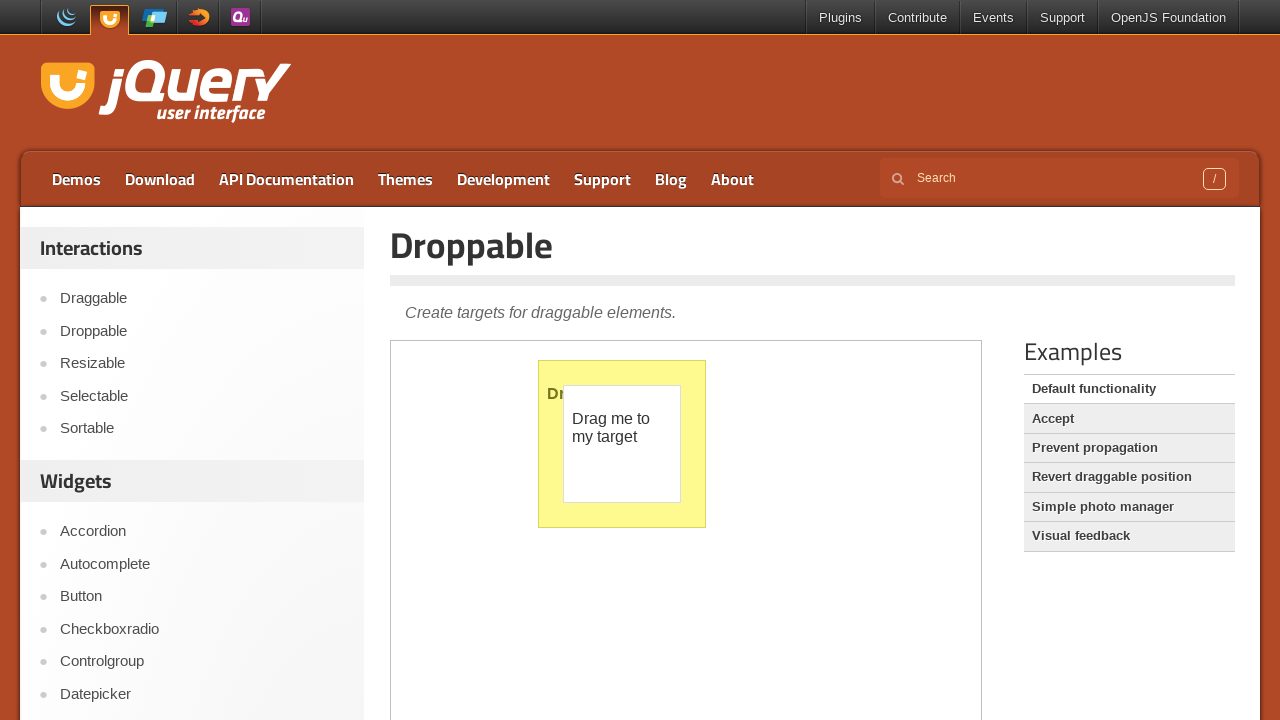

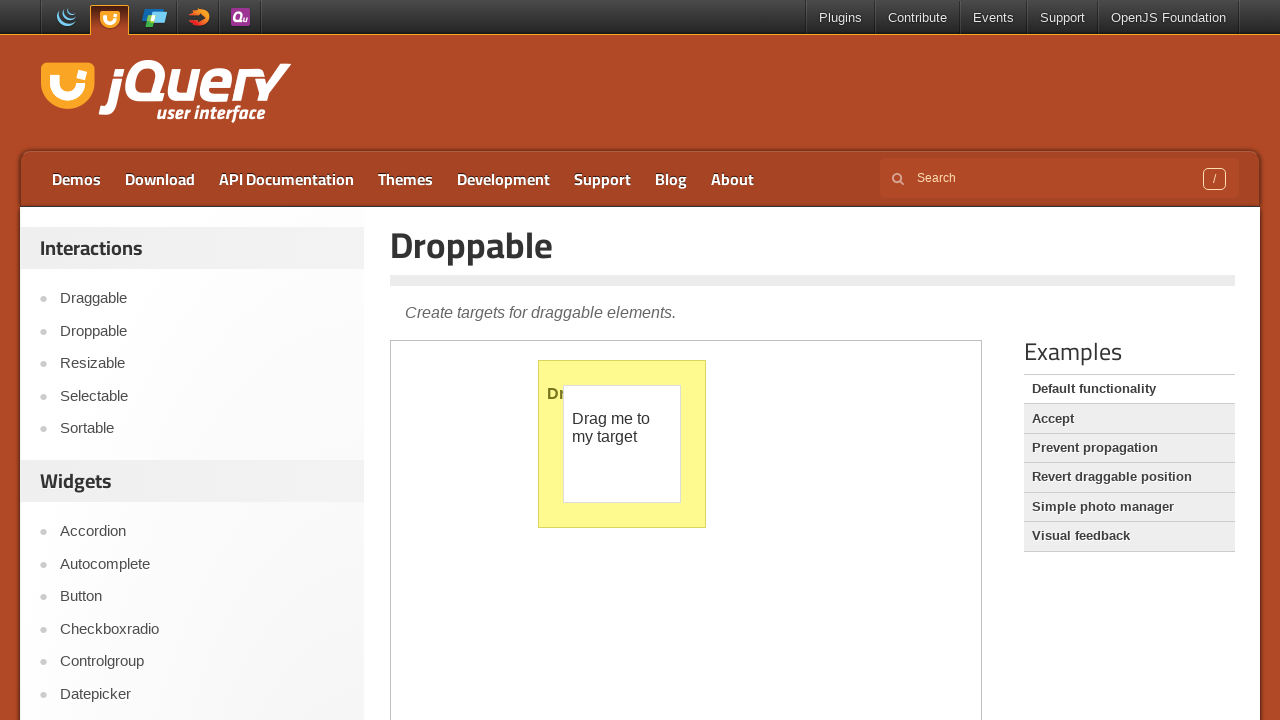